Tests window handling functionality by opening new windows, switching between them, closing specific windows, and counting opened tabs

Starting URL: https://www.leafground.com/window.xhtml

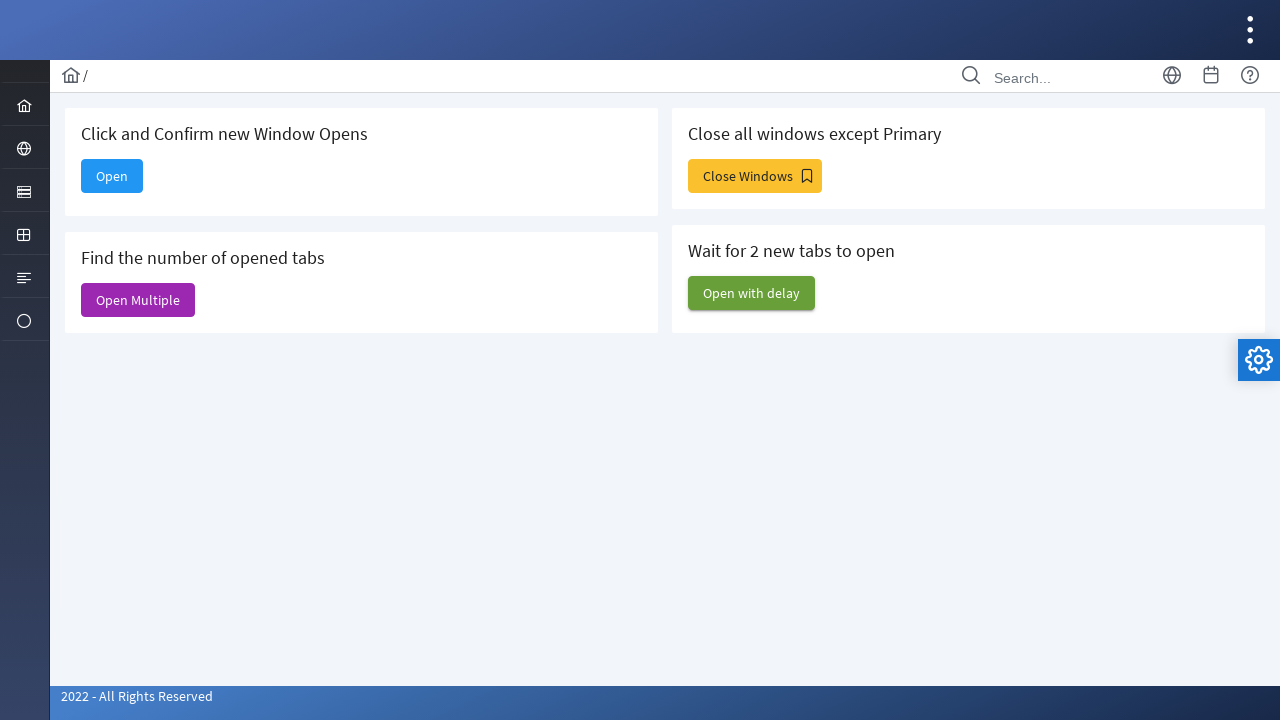

Retrieved initial page title
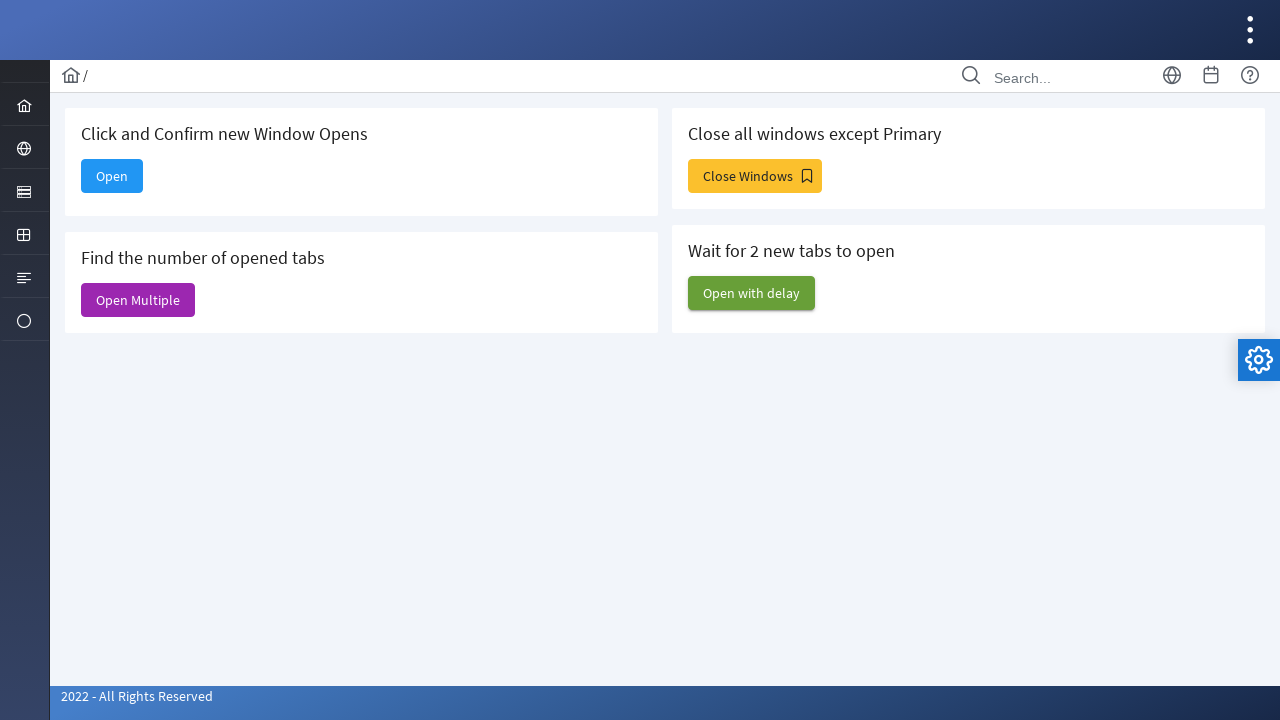

Clicked 'Open' button to open new window at (112, 176) on xpath=//span[text()='Open']
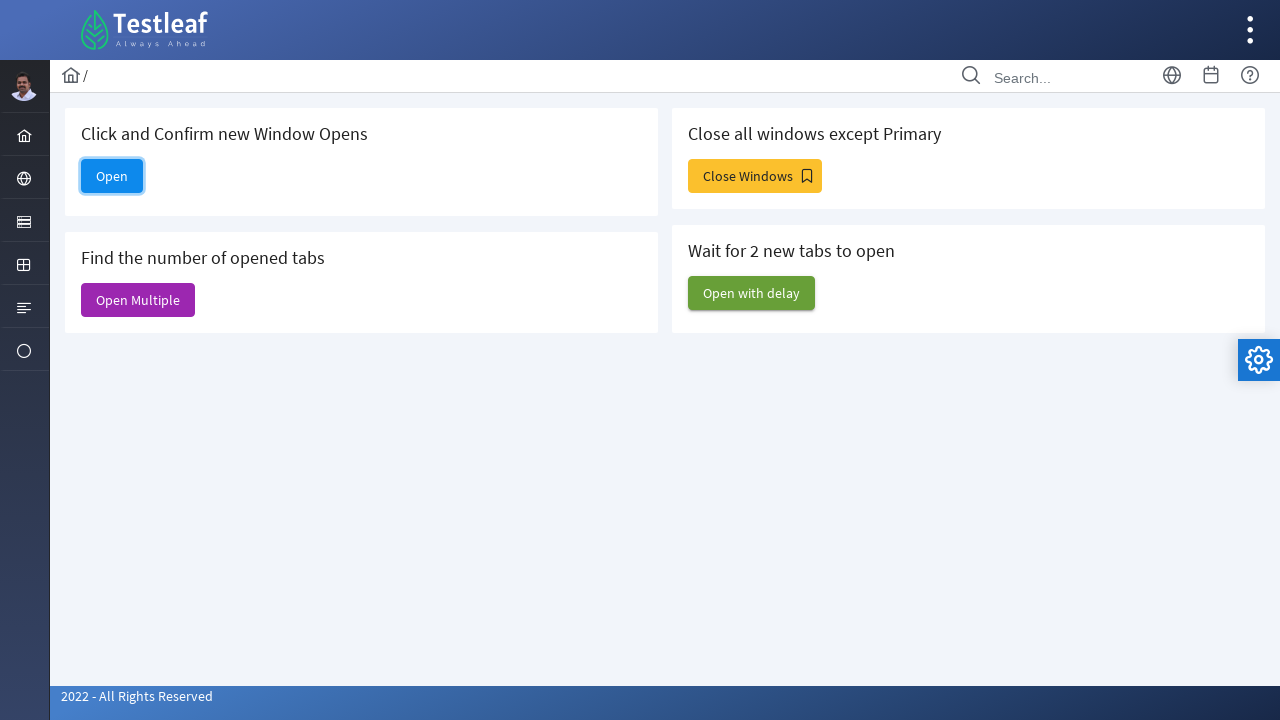

New popup window opened and captured
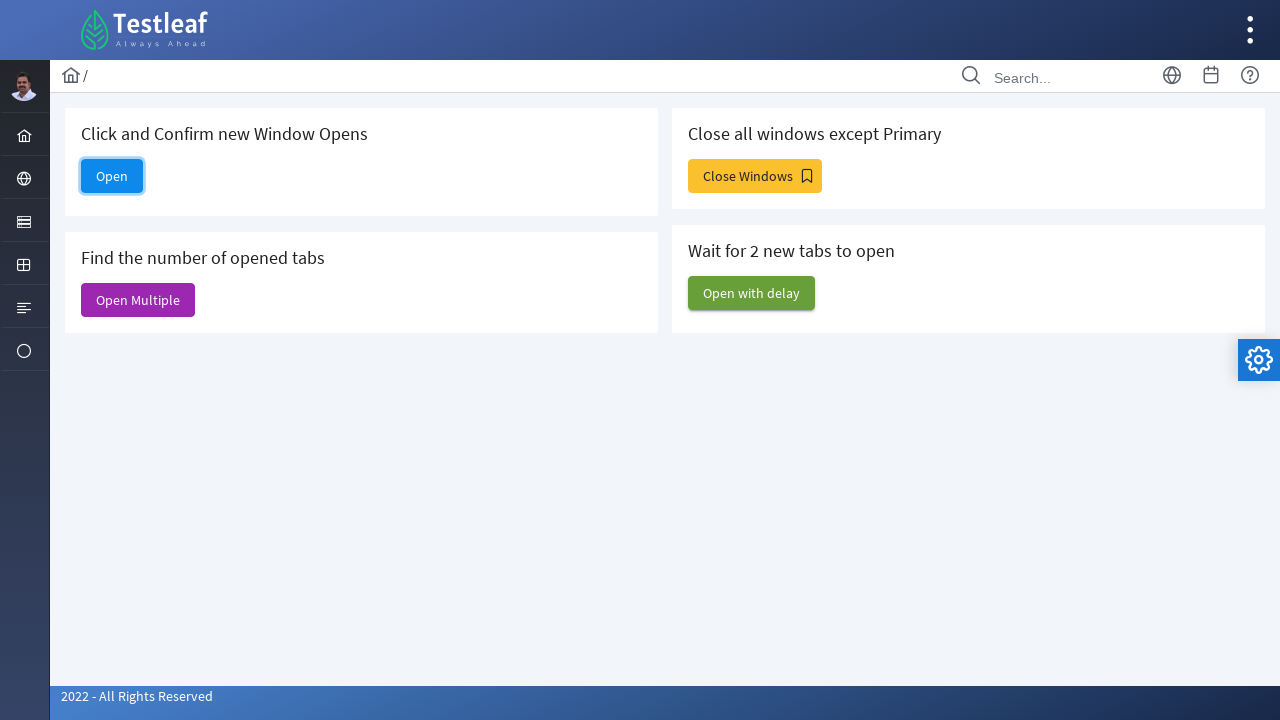

Closed the first popup window
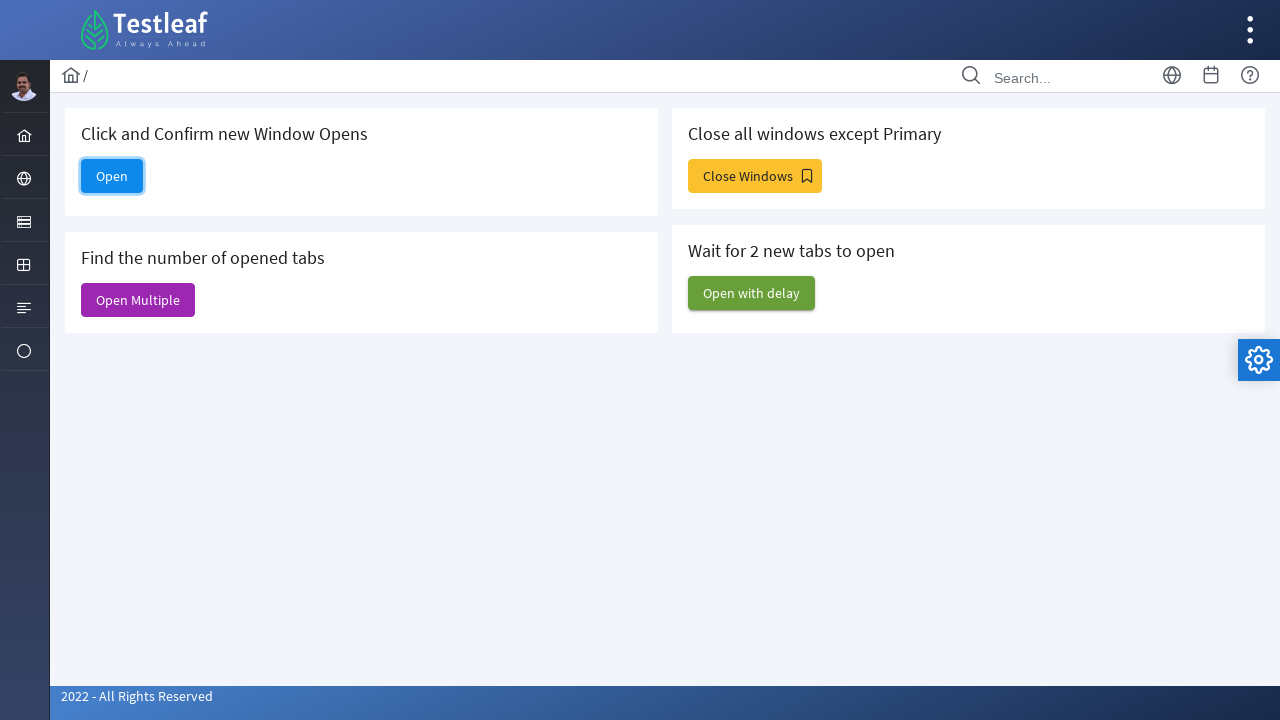

Clicked 'Close Windows' button at (755, 176) on xpath=//span[text()='Close Windows']
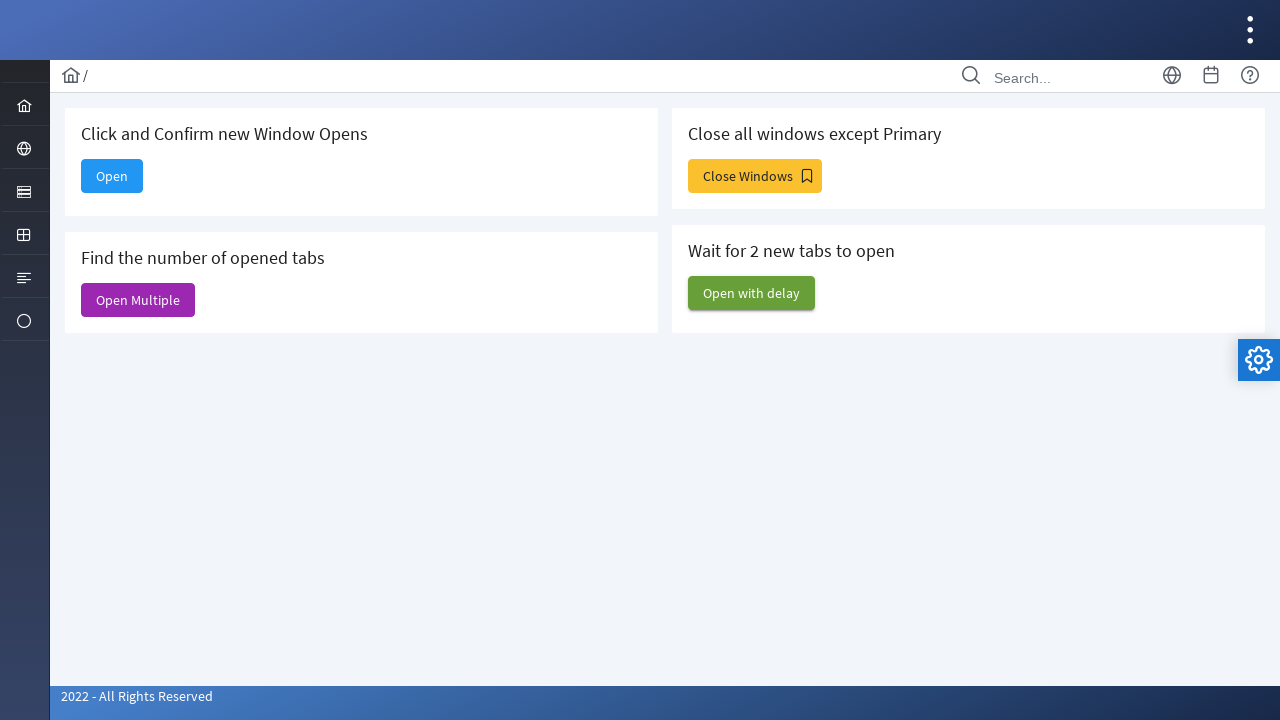

Waited 1000ms for windows to process
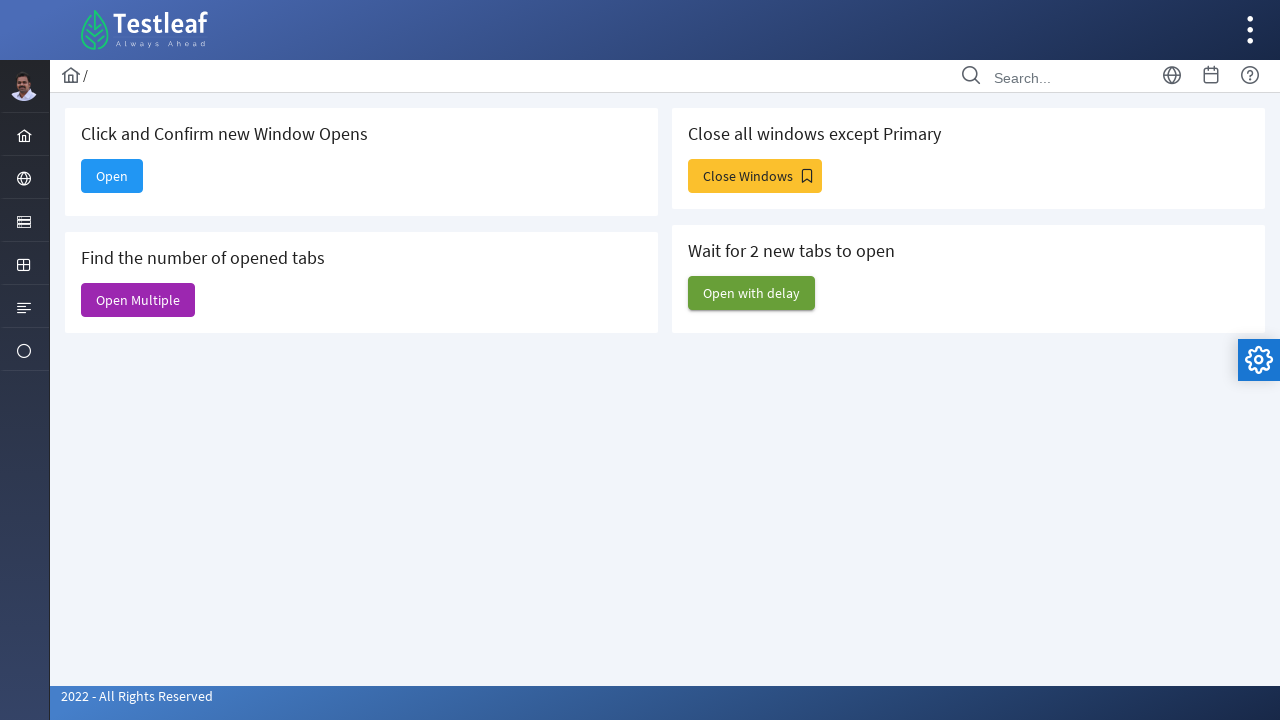

Retrieved all open pages, count: 7
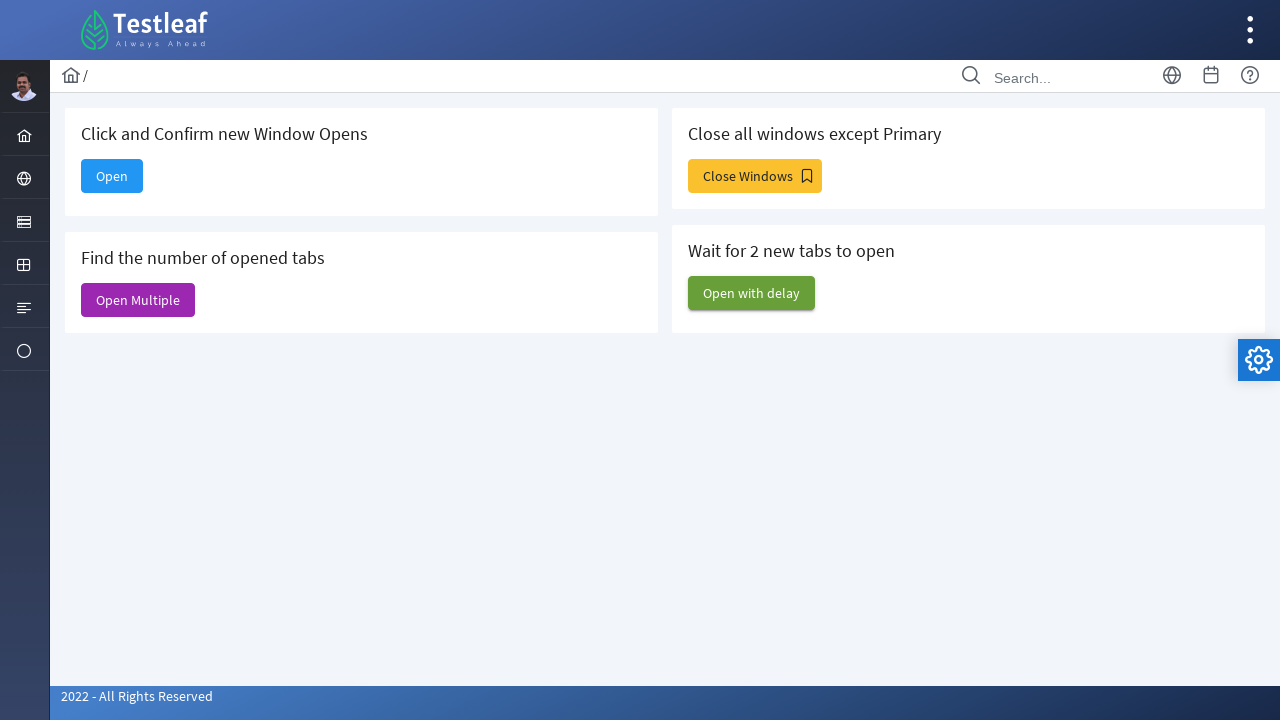

Closed a non-primary window
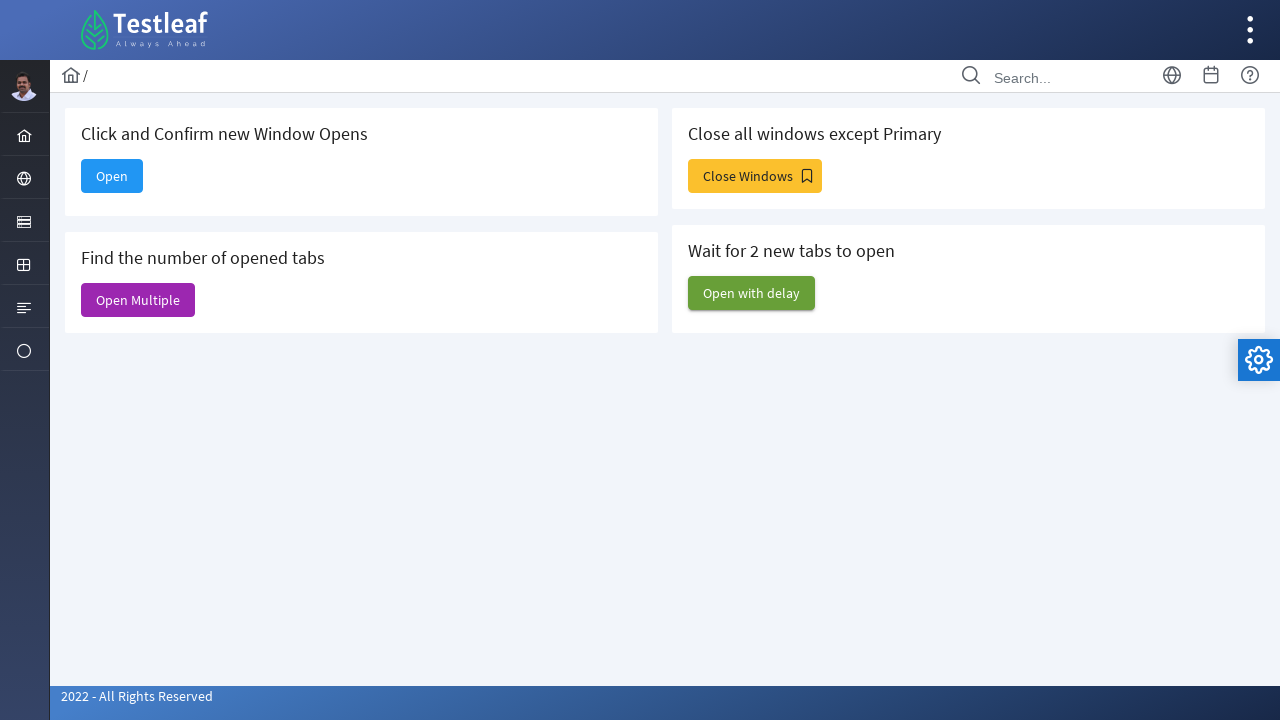

Closed a non-primary window
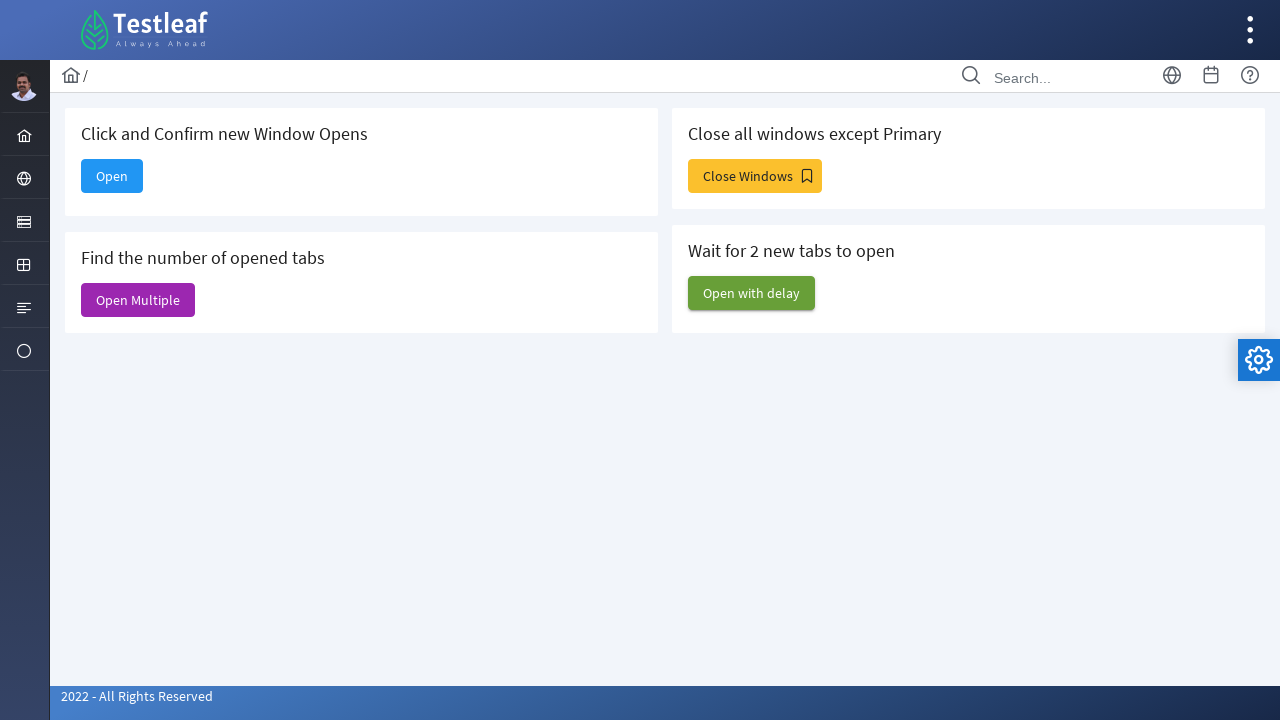

Closed a non-primary window
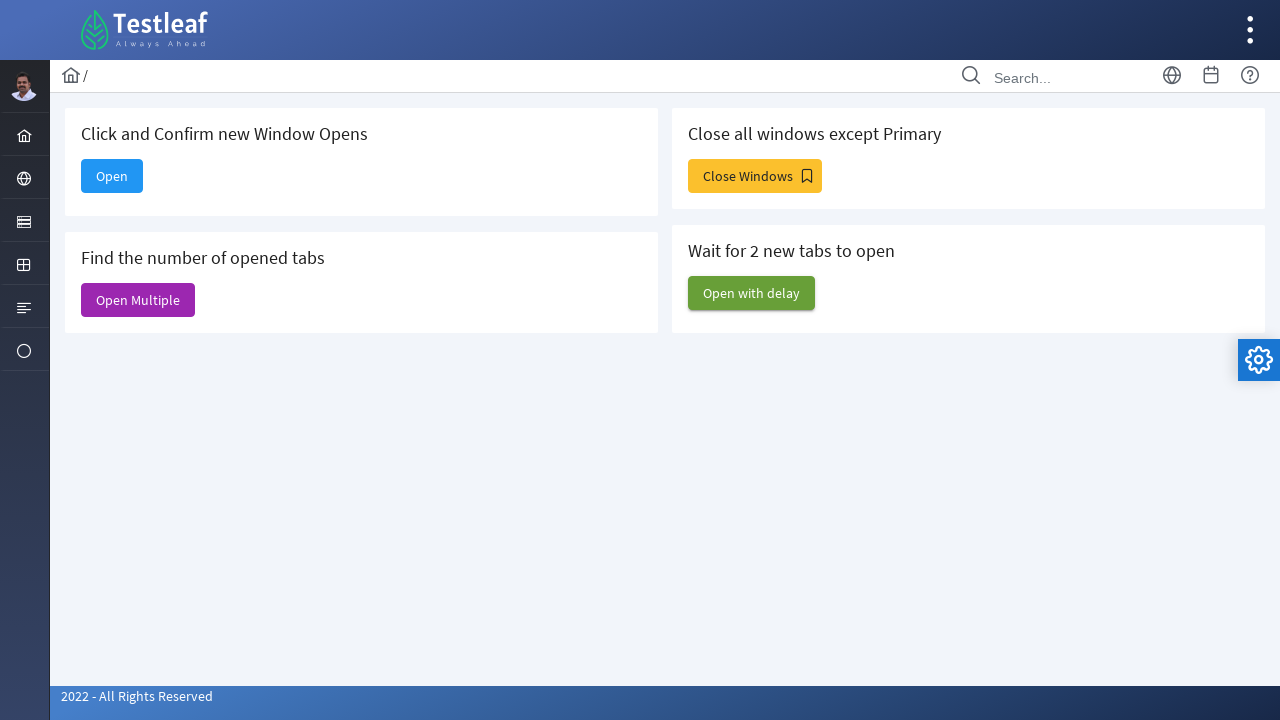

Closed a non-primary window
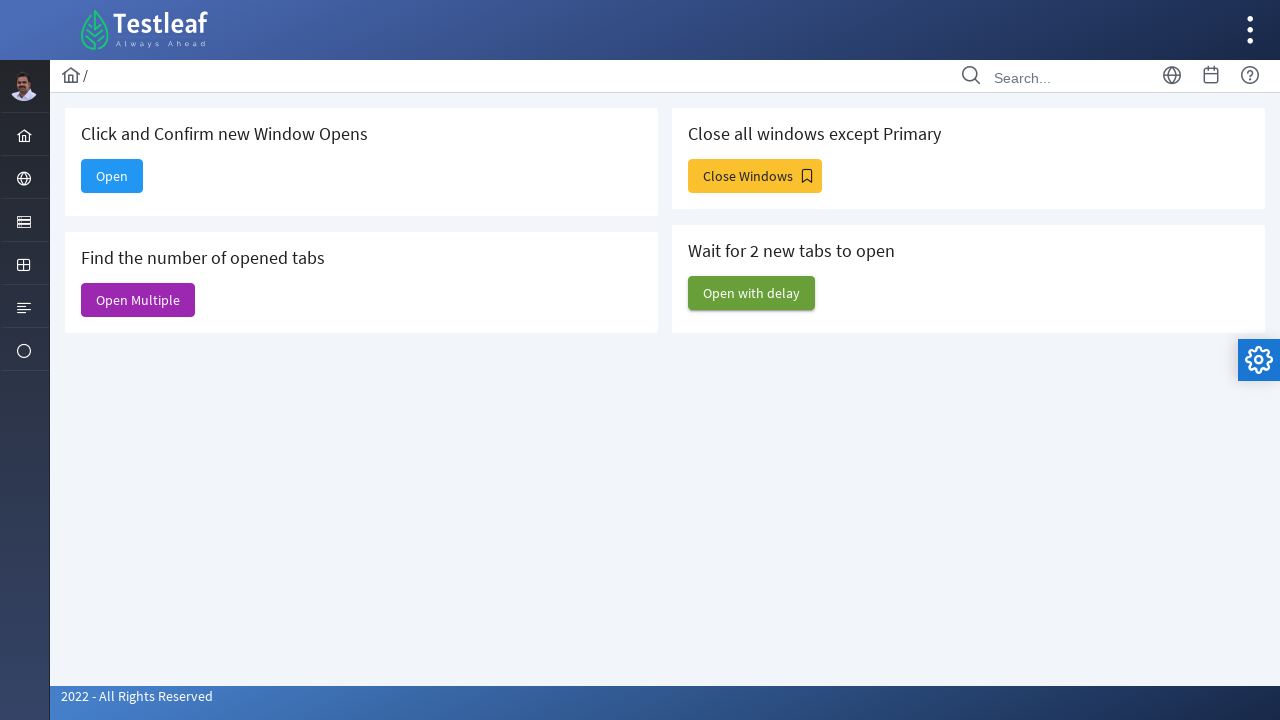

Closed a non-primary window
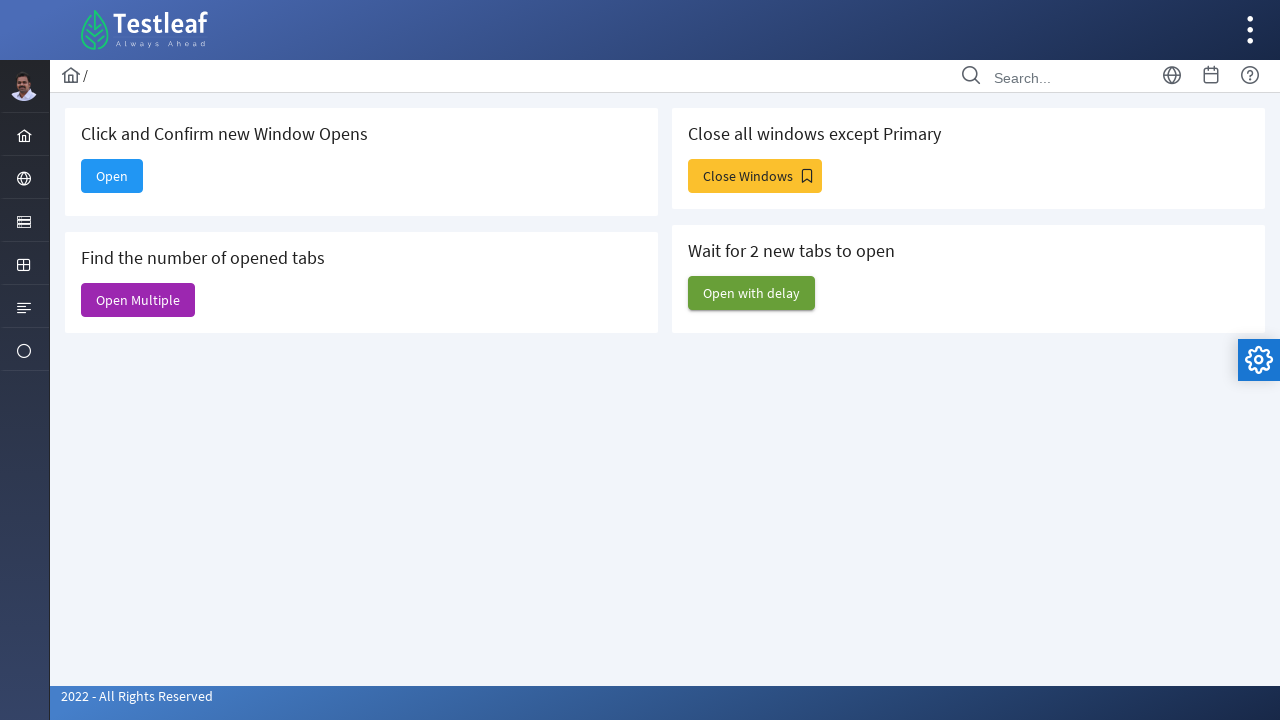

Closed a non-primary window
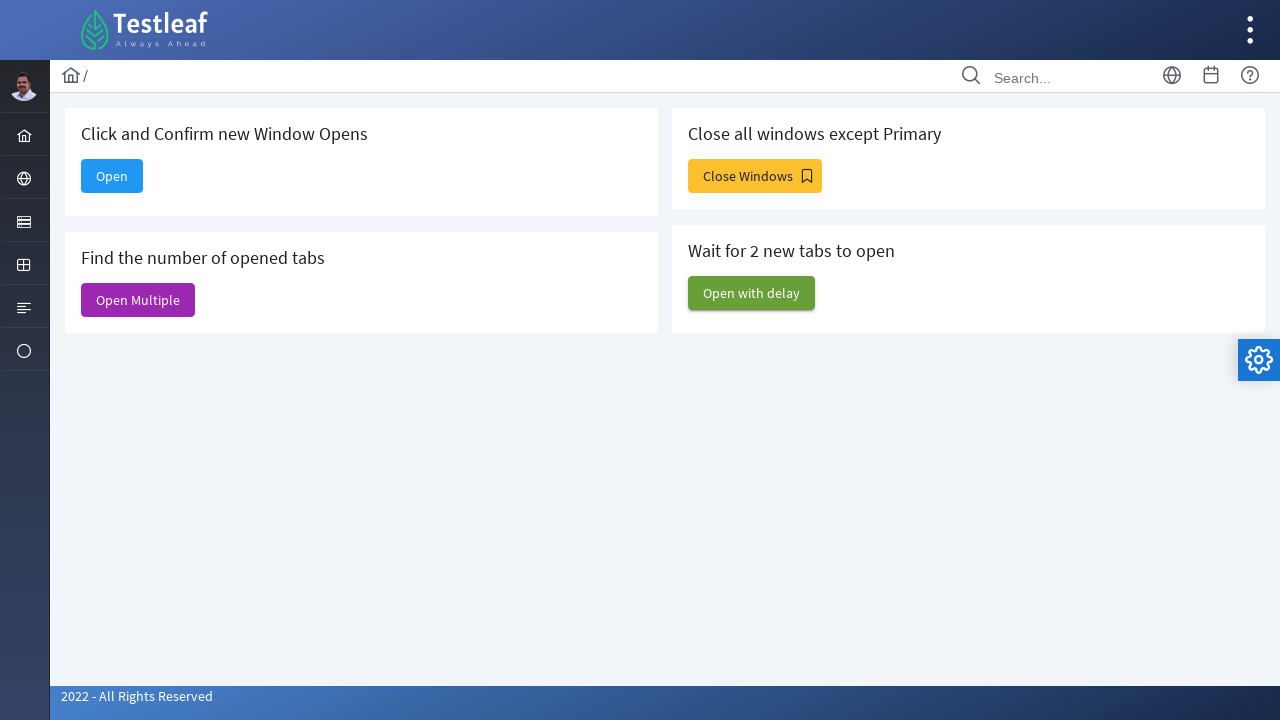

Clicked 'Open Multiple' button to open multiple tabs at (138, 300) on xpath=//span[text()='Open Multiple']
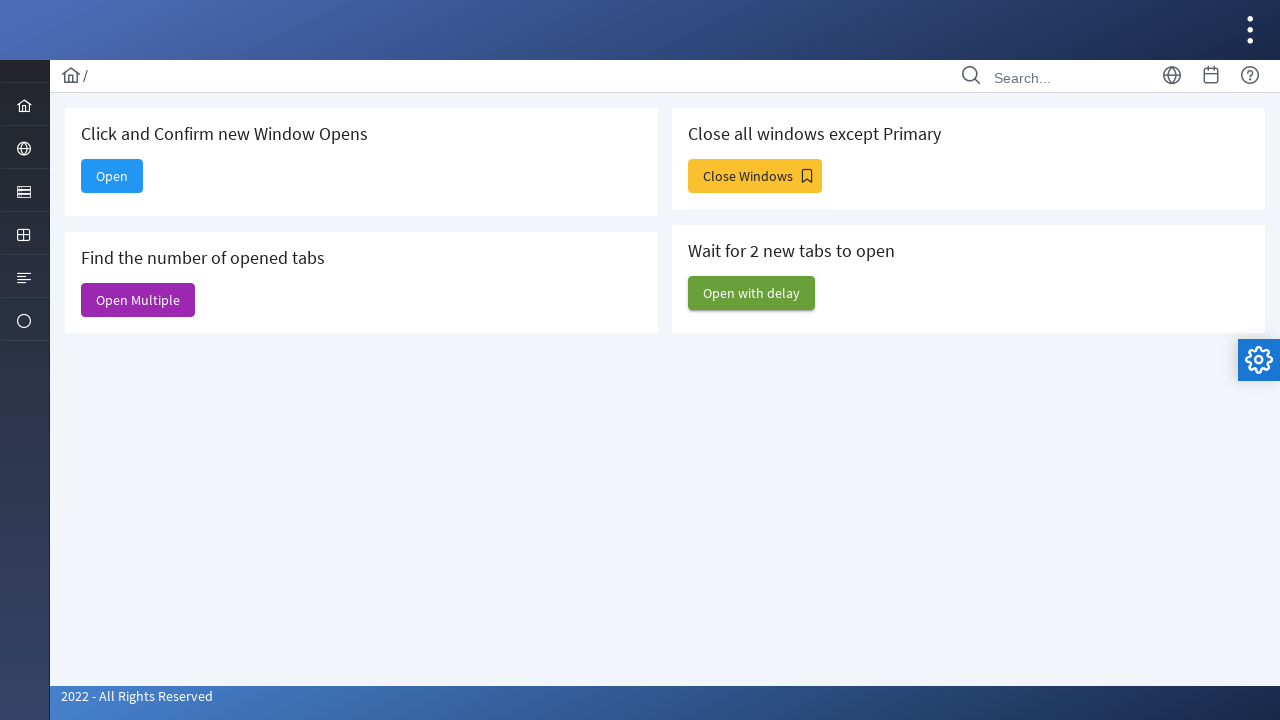

Waited 1000ms for multiple tabs to open
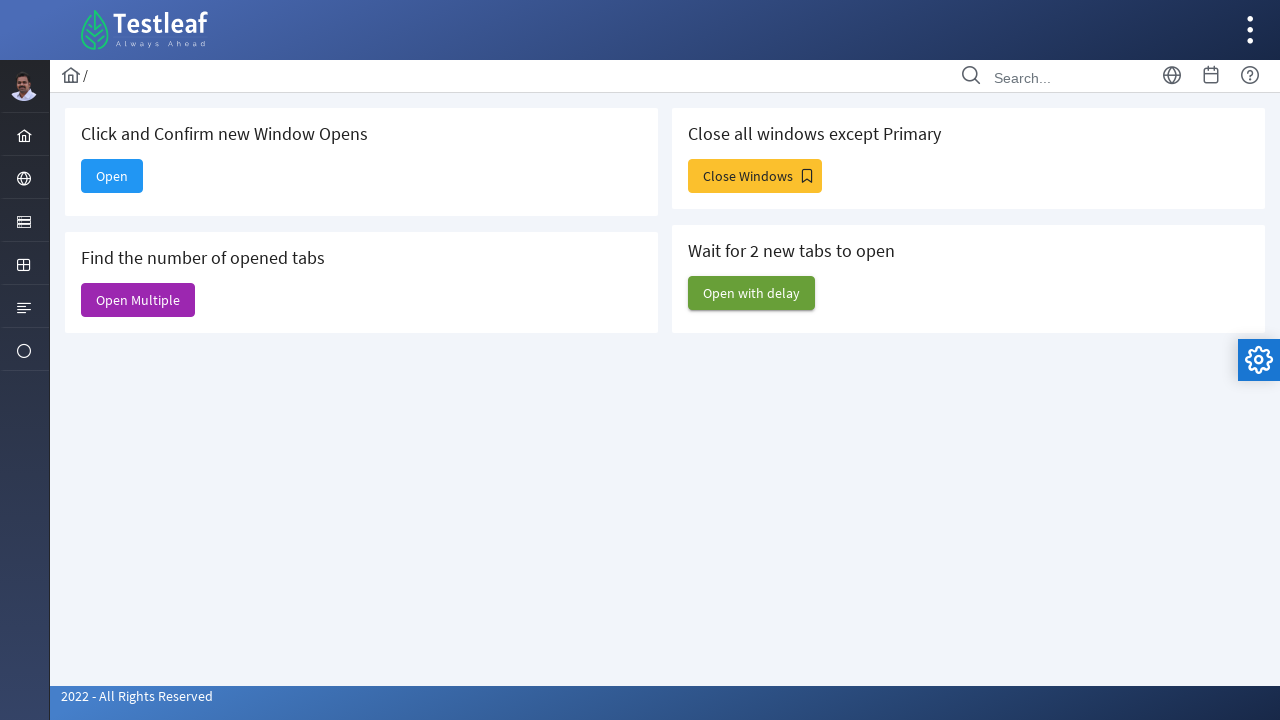

Retrieved all open pages after 'Open Multiple', count: 3
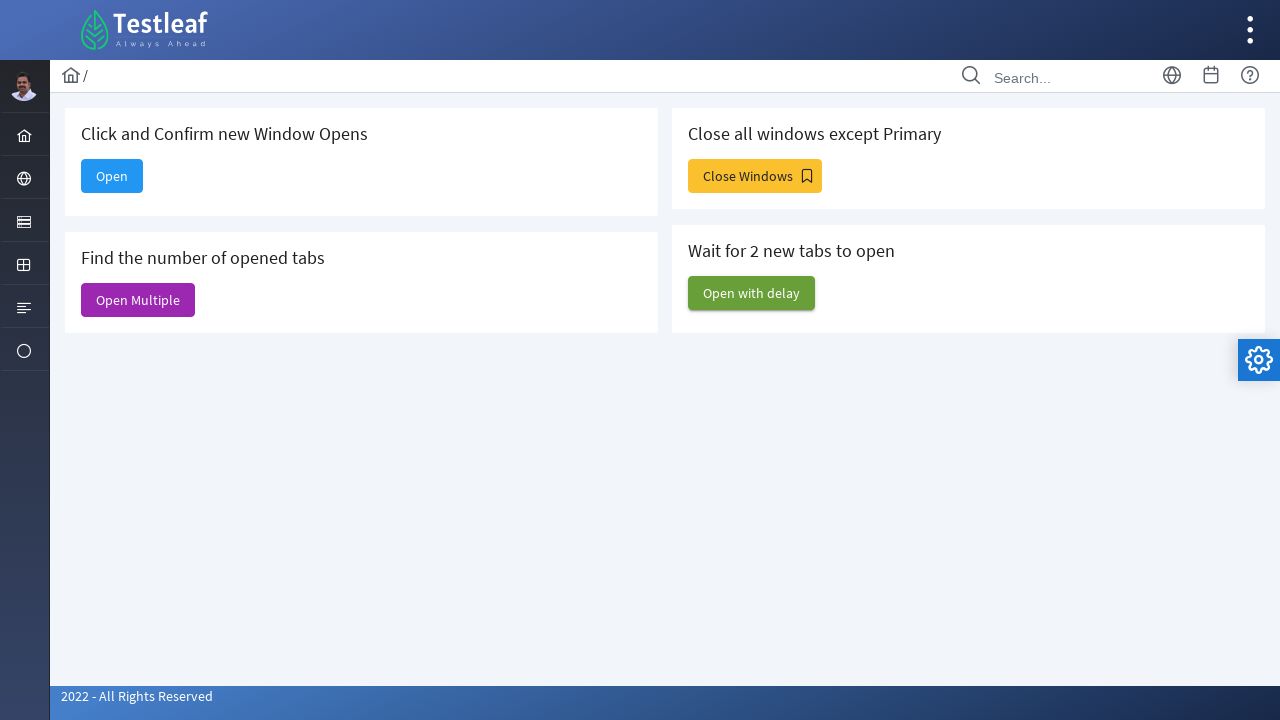

Closed a non-primary tab
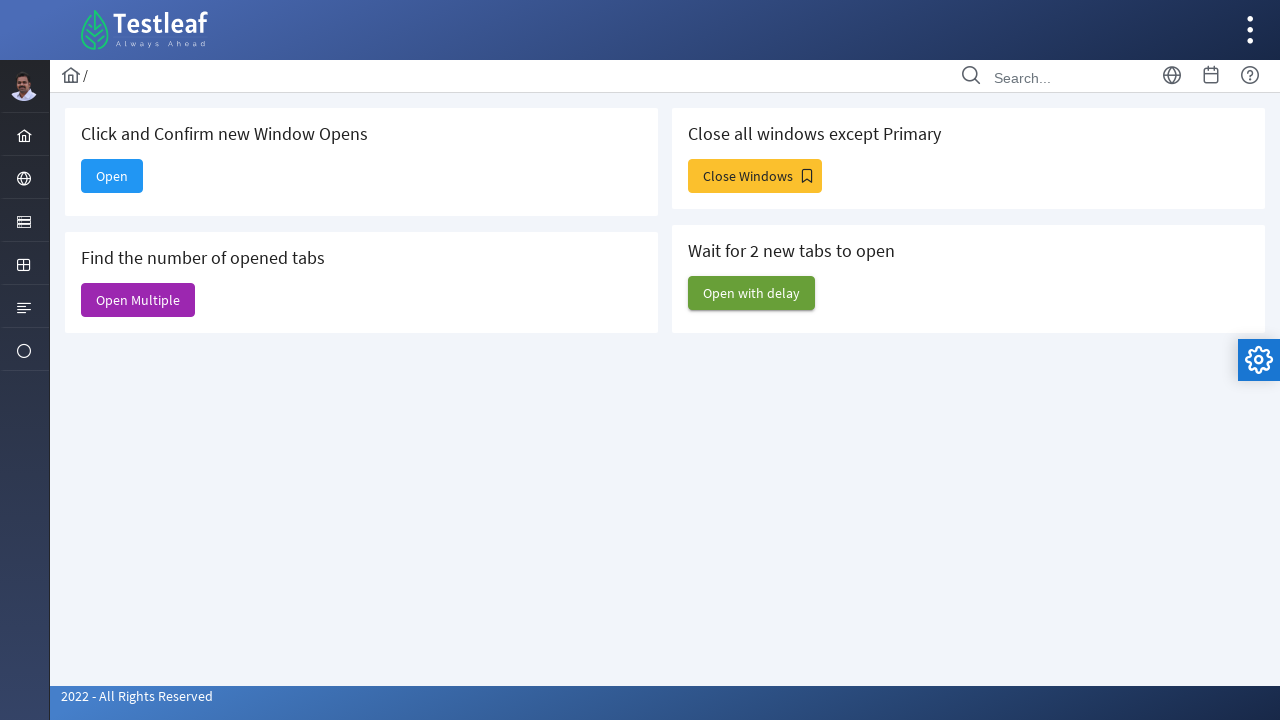

Closed a non-primary tab
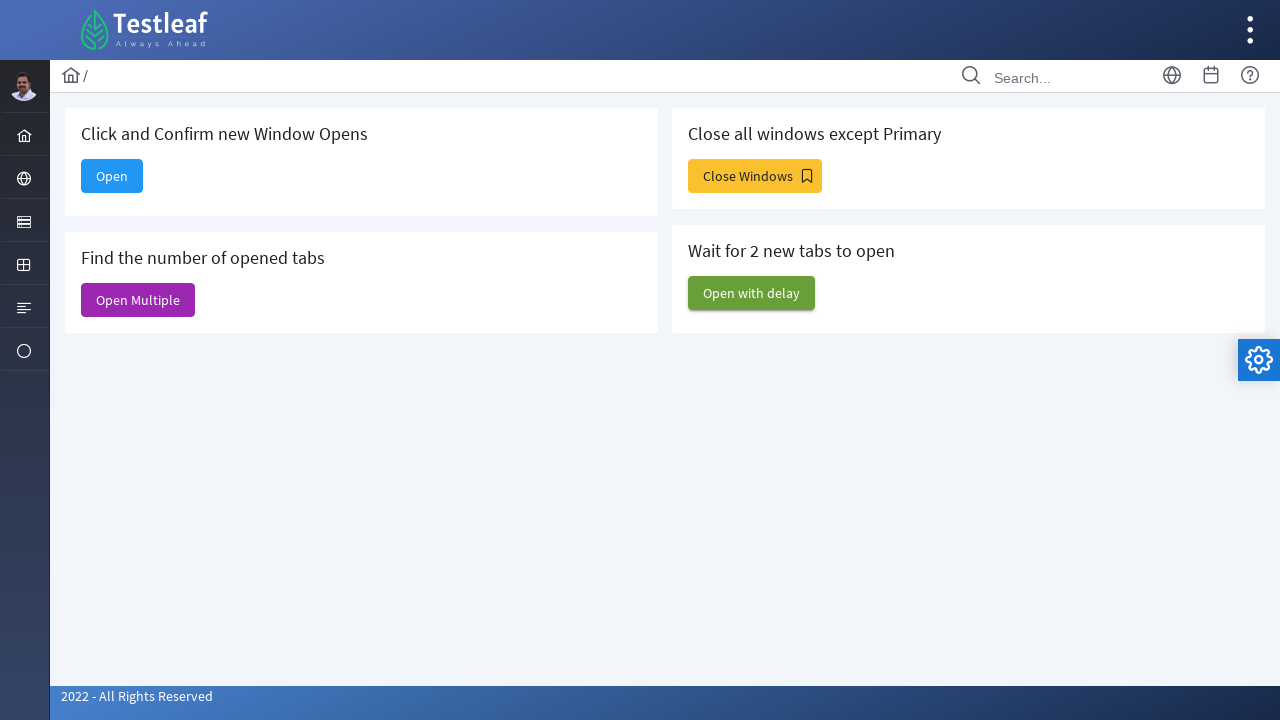

Clicked 'Open with delay' button at (752, 293) on xpath=//span[text()='Open with delay']
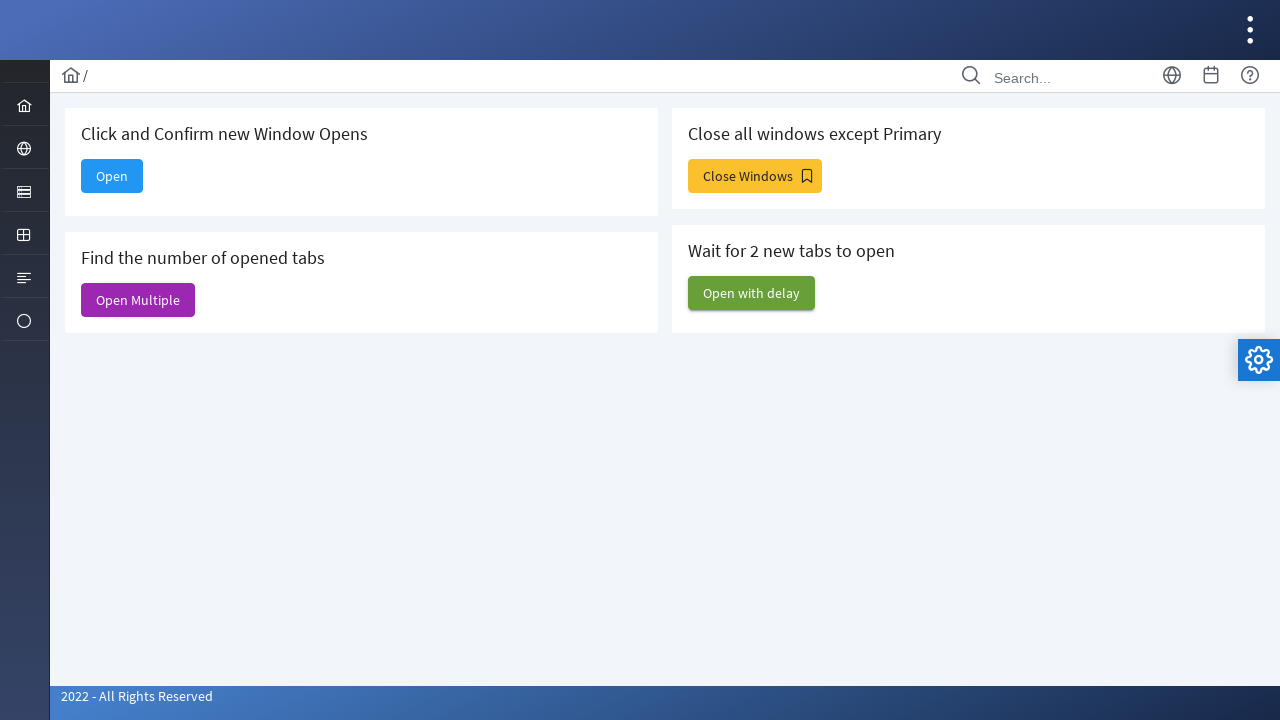

Waited 3000ms for delayed tabs to open
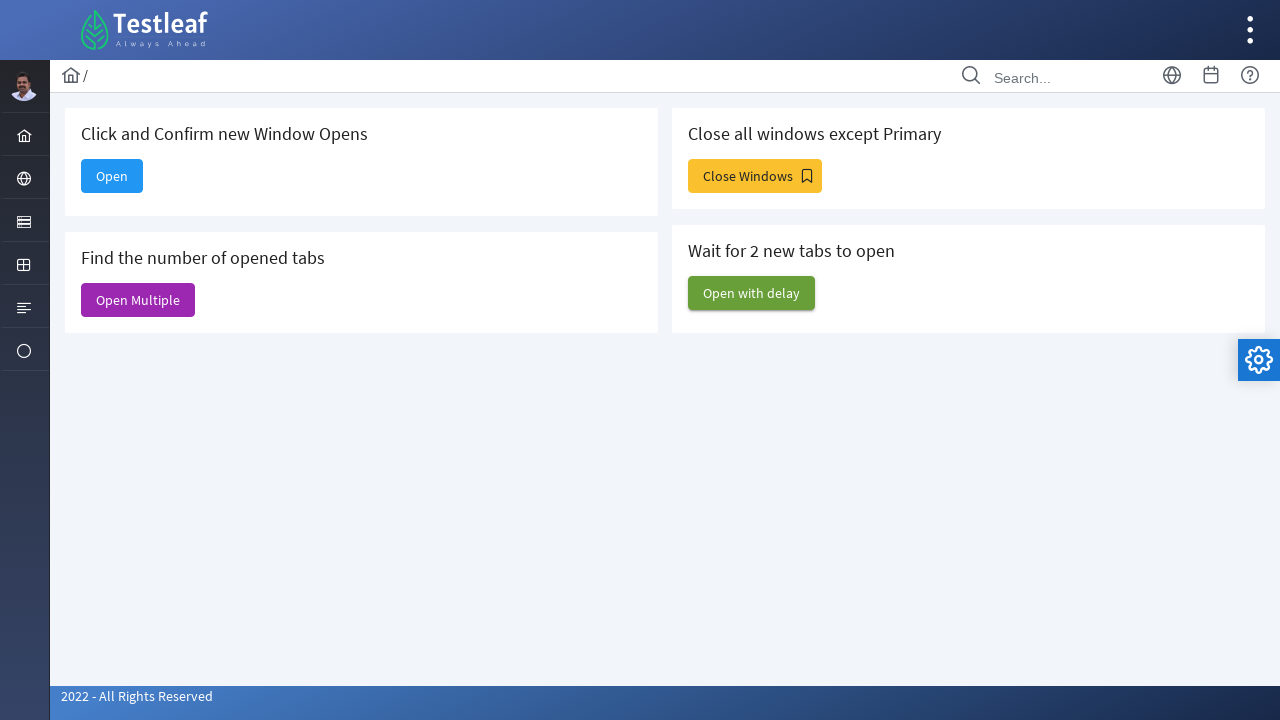

Retrieved all open pages after delayed open, count: 3
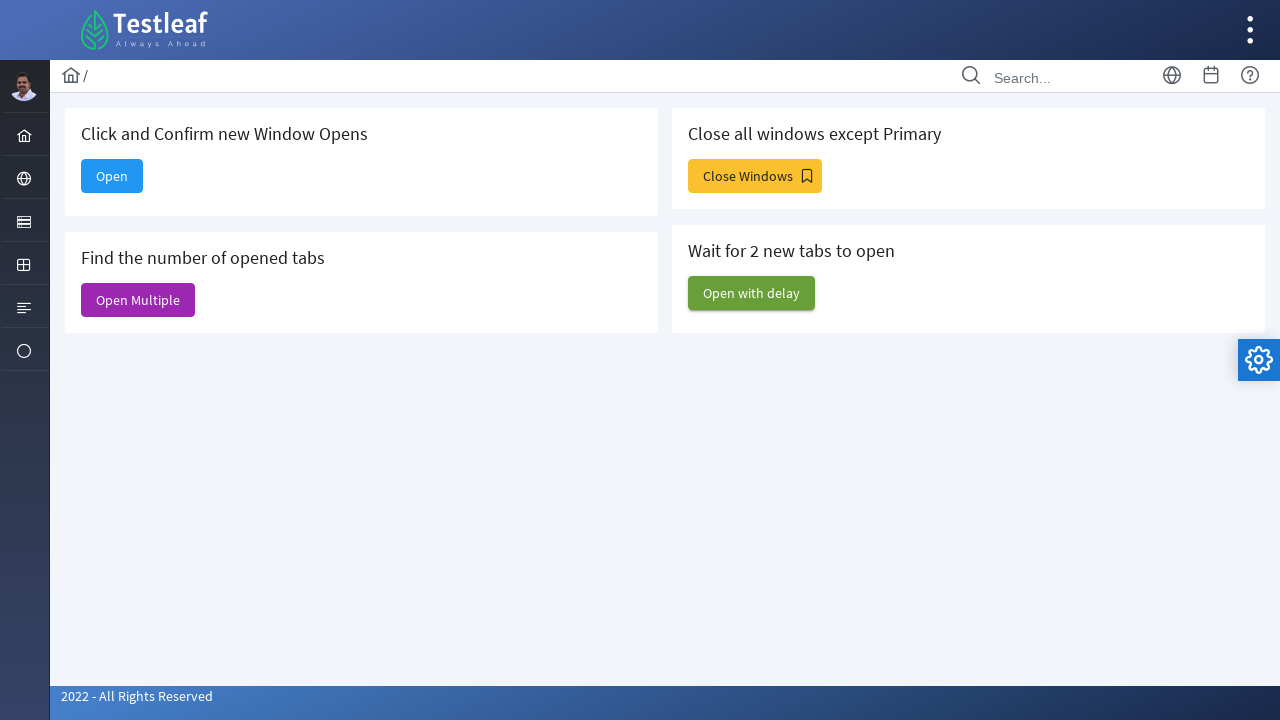

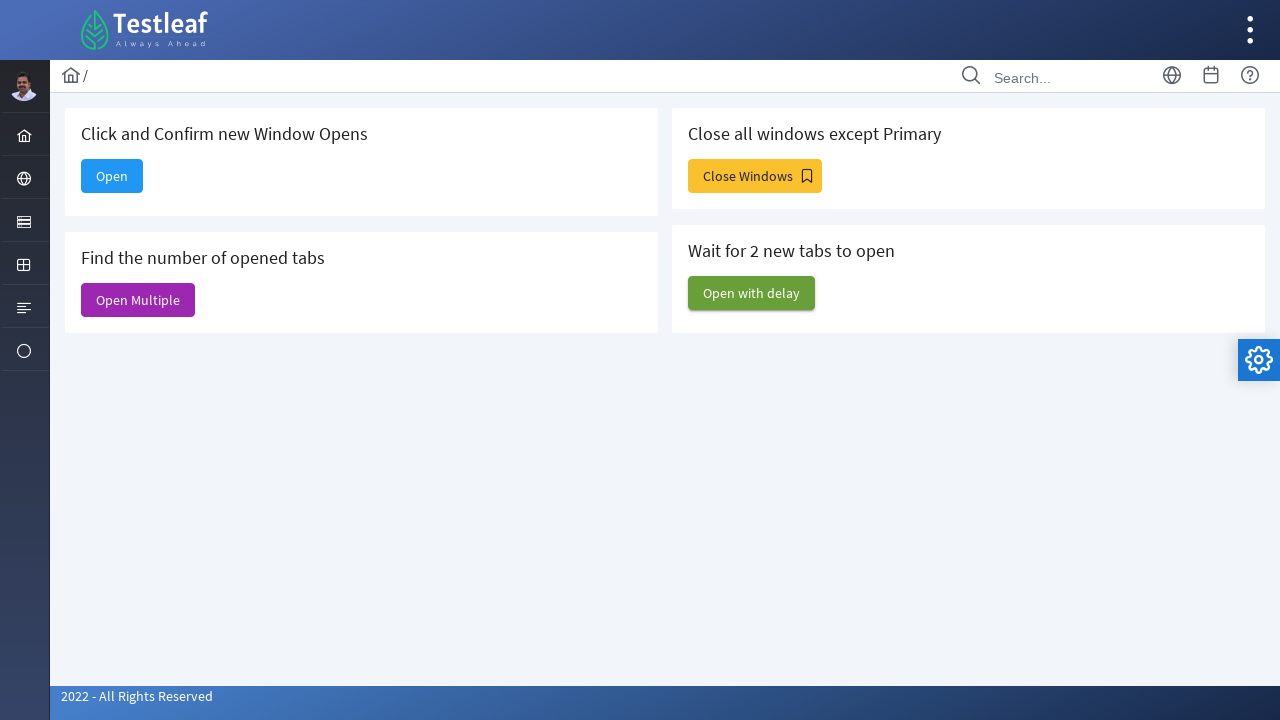